Tests navigation to the loading images page by clicking the link and verifying the page loads correctly

Starting URL: https://bonigarcia.dev/selenium-webdriver-java/

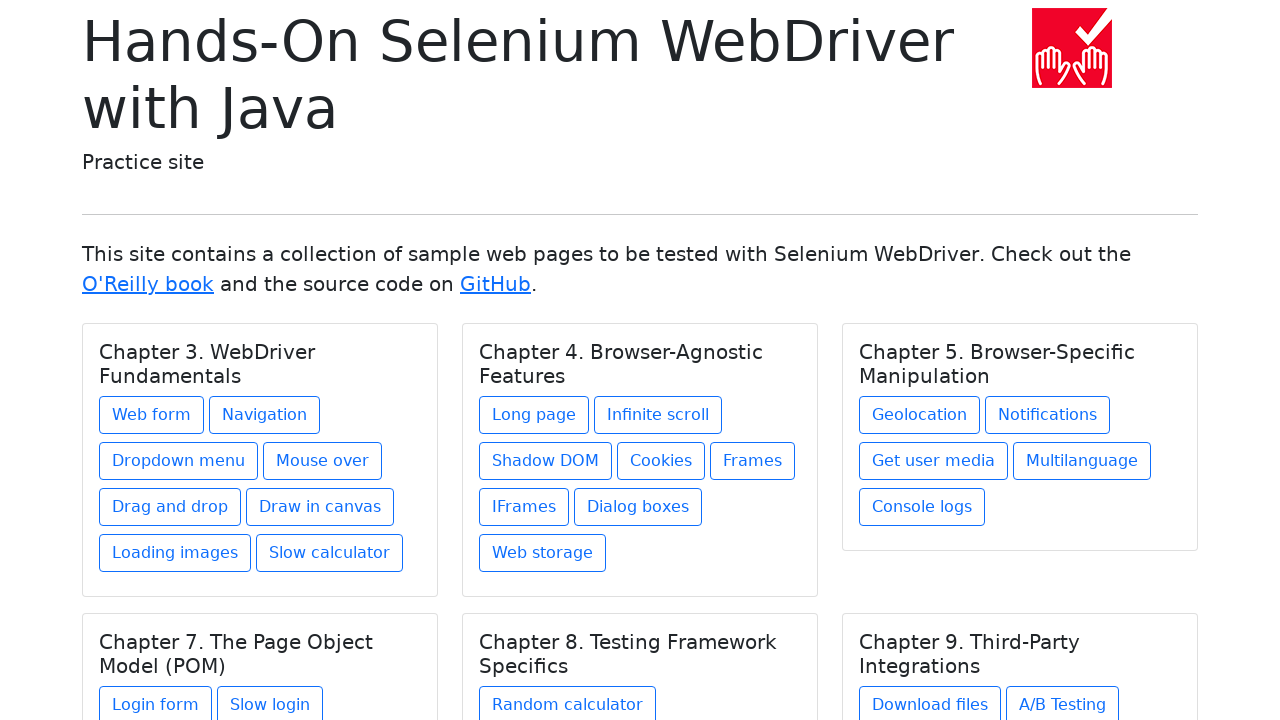

Clicked on the loading images link at (175, 553) on xpath=//a[@href='loading-images.html']
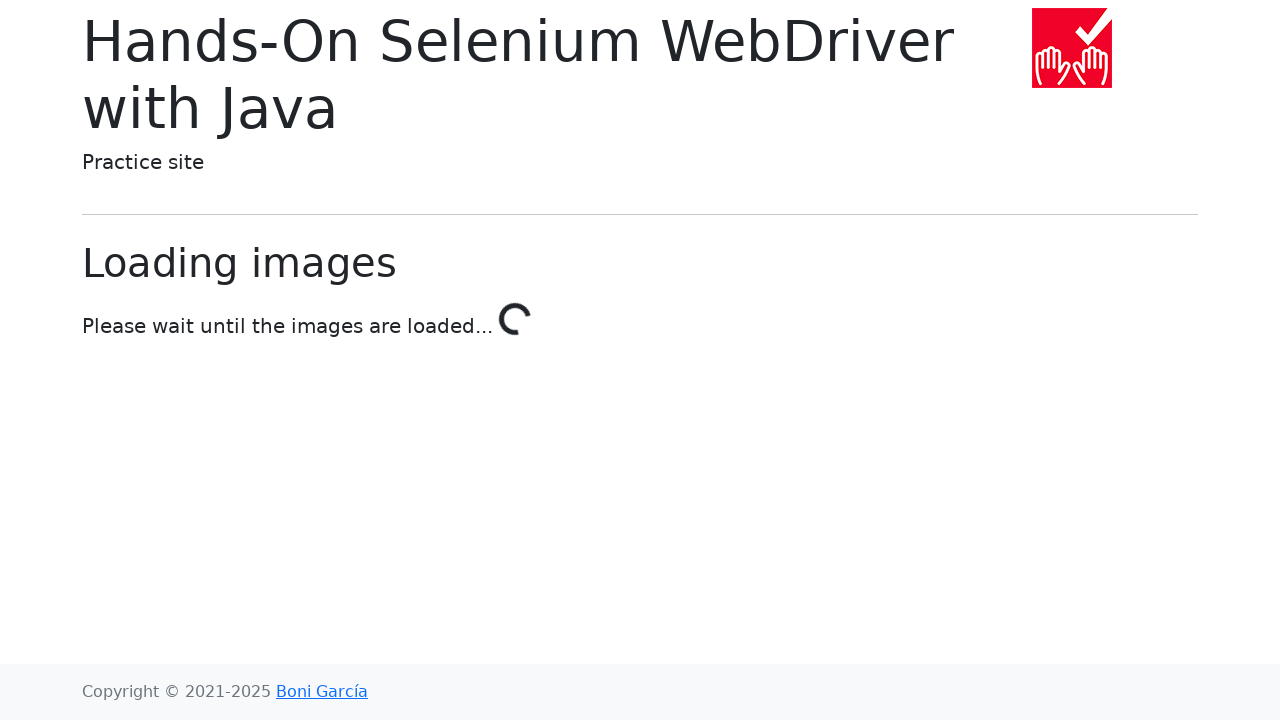

Loading images page title loaded and verified
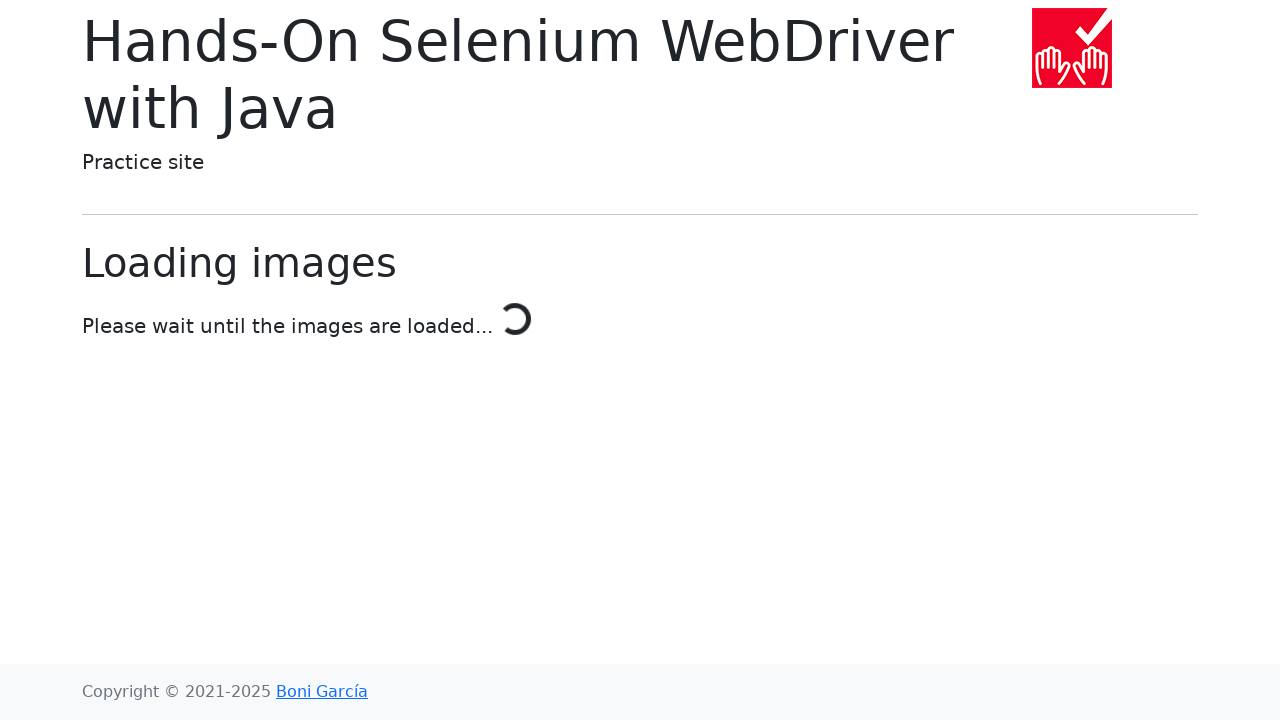

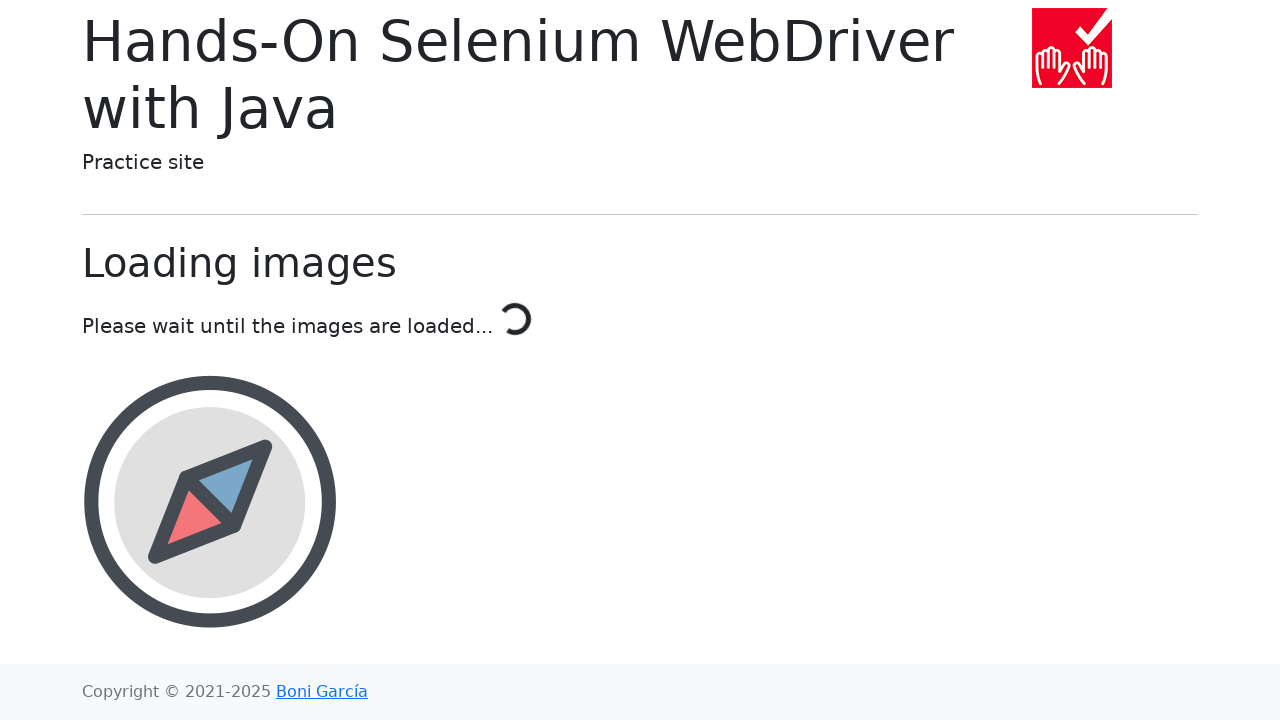